Tests scrolling to the bottom of the page using JavaScript execution

Starting URL: http://v.sogou.com/

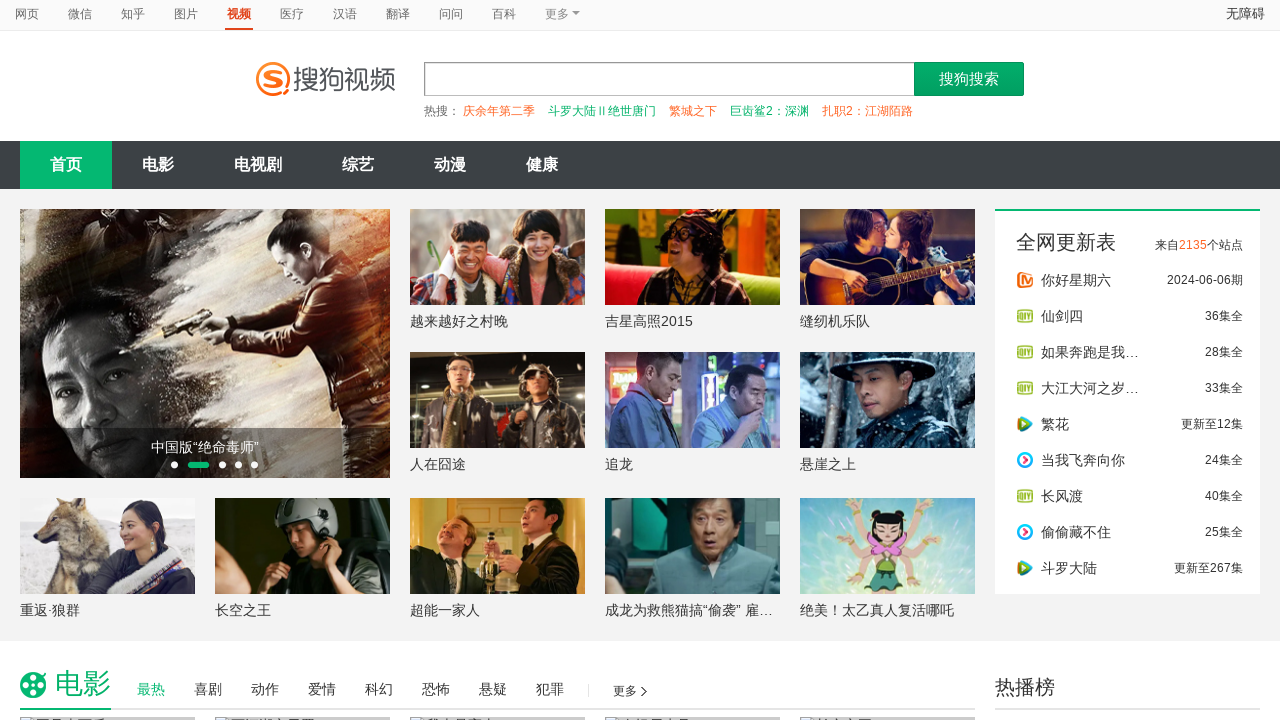

Scrolled to bottom of page using JavaScript
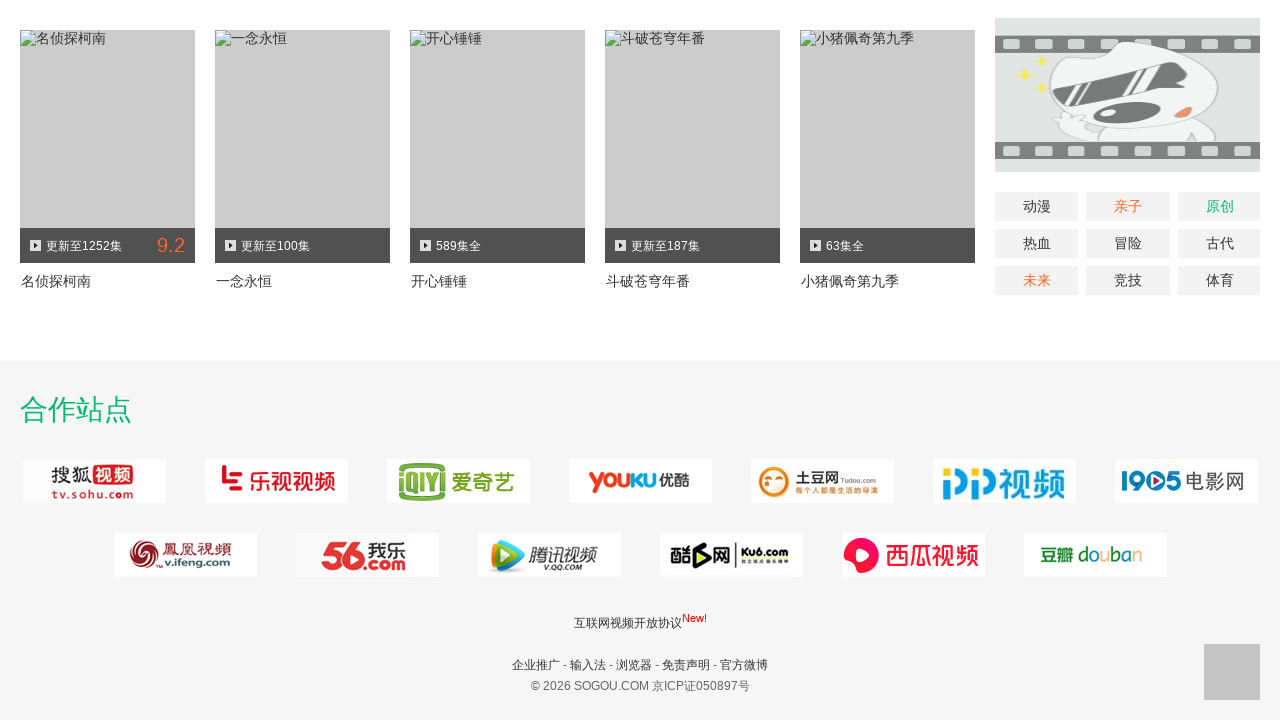

Waited 3 seconds for scroll effect to complete
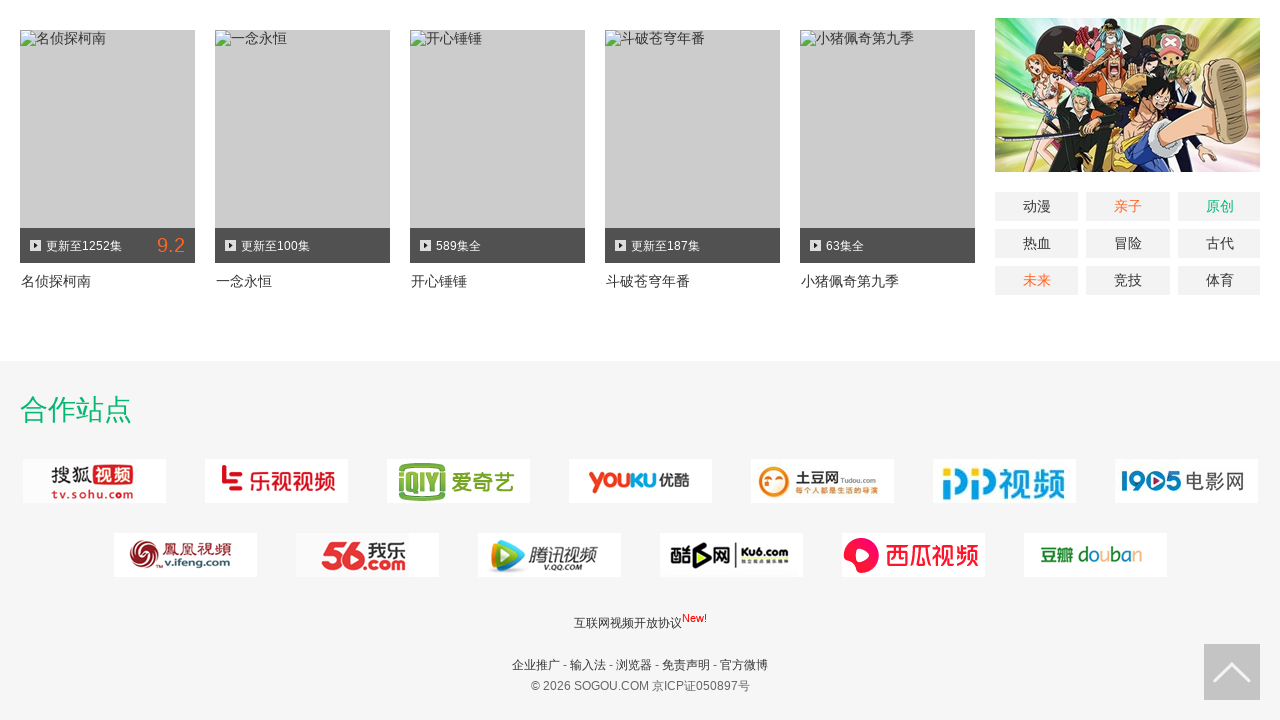

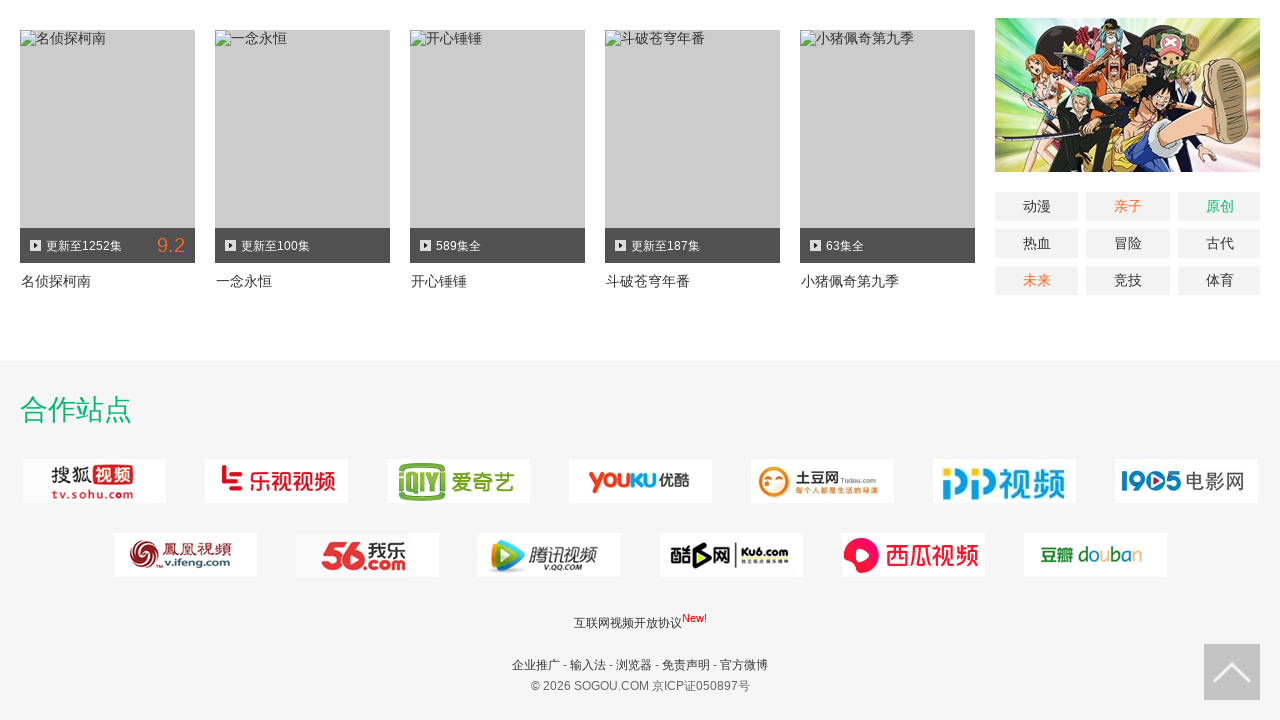